Tests file upload functionality on W3Schools by locating the file input element and simulating a file selection using set_input_files method.

Starting URL: https://www.w3schools.com/howto/howto_html_file_upload_button.asp

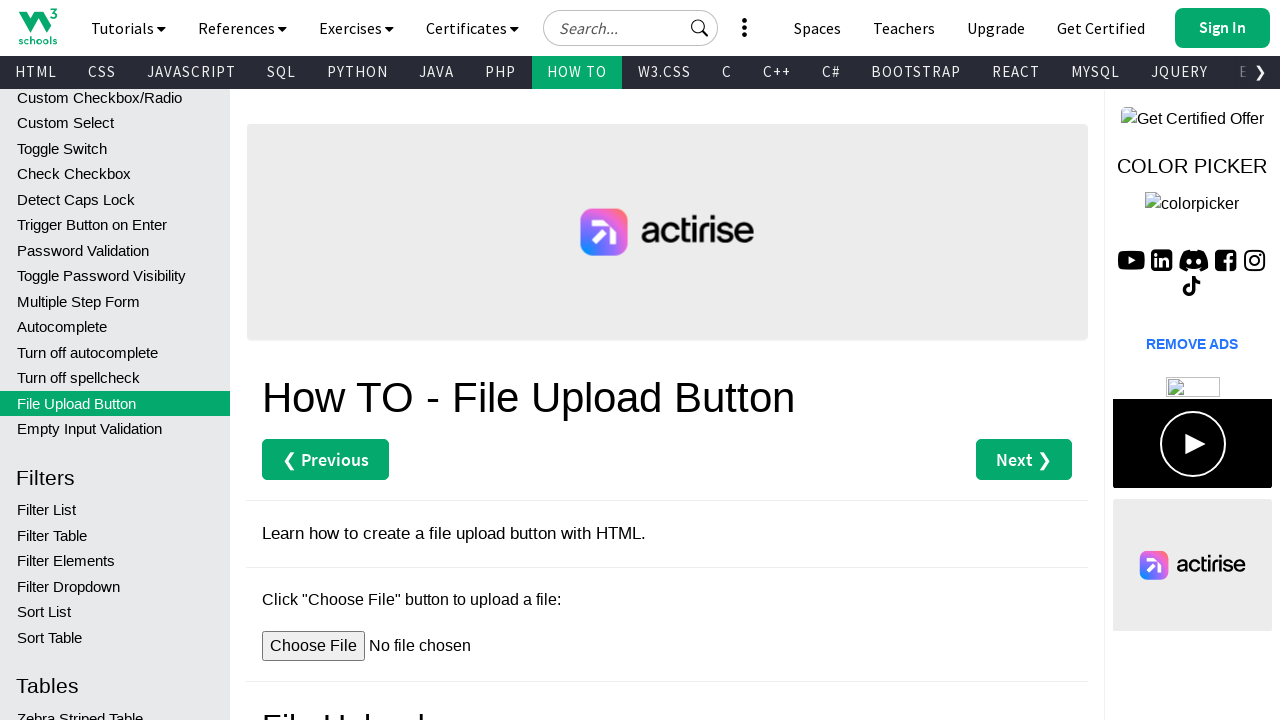

Waited for file input element with ID 'myFile' to be present
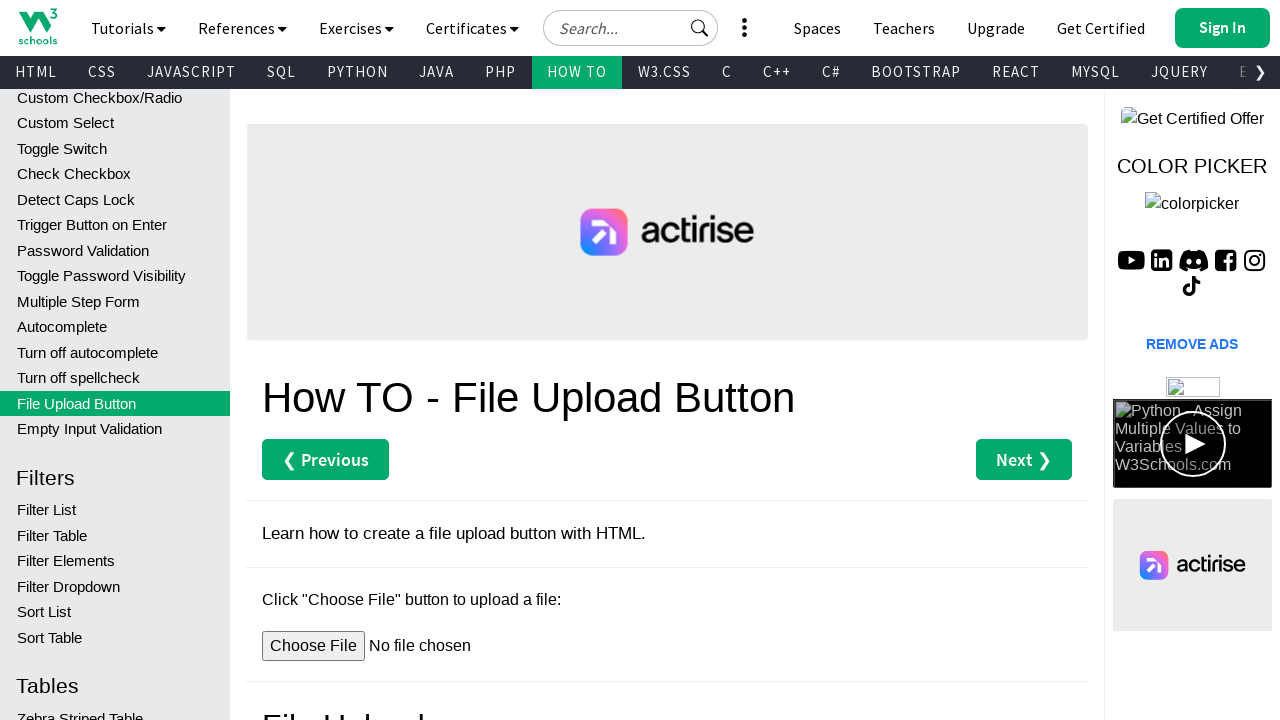

Cleared file input selection with empty array
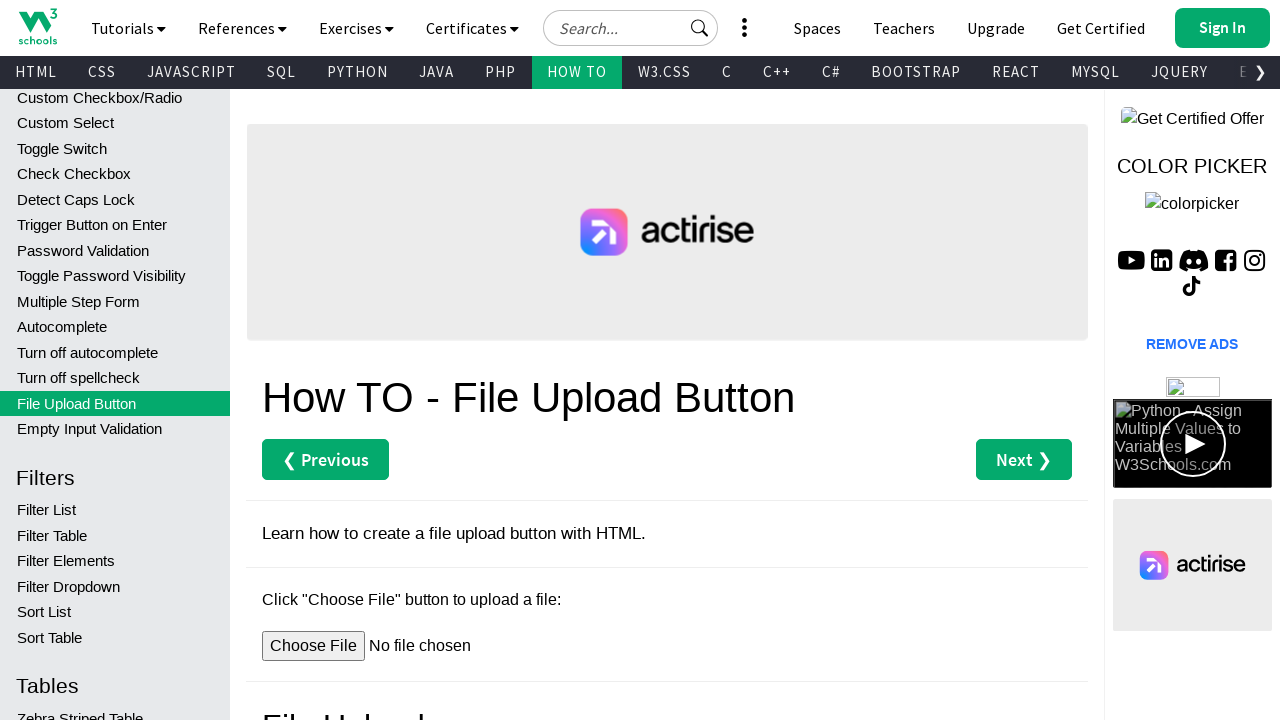

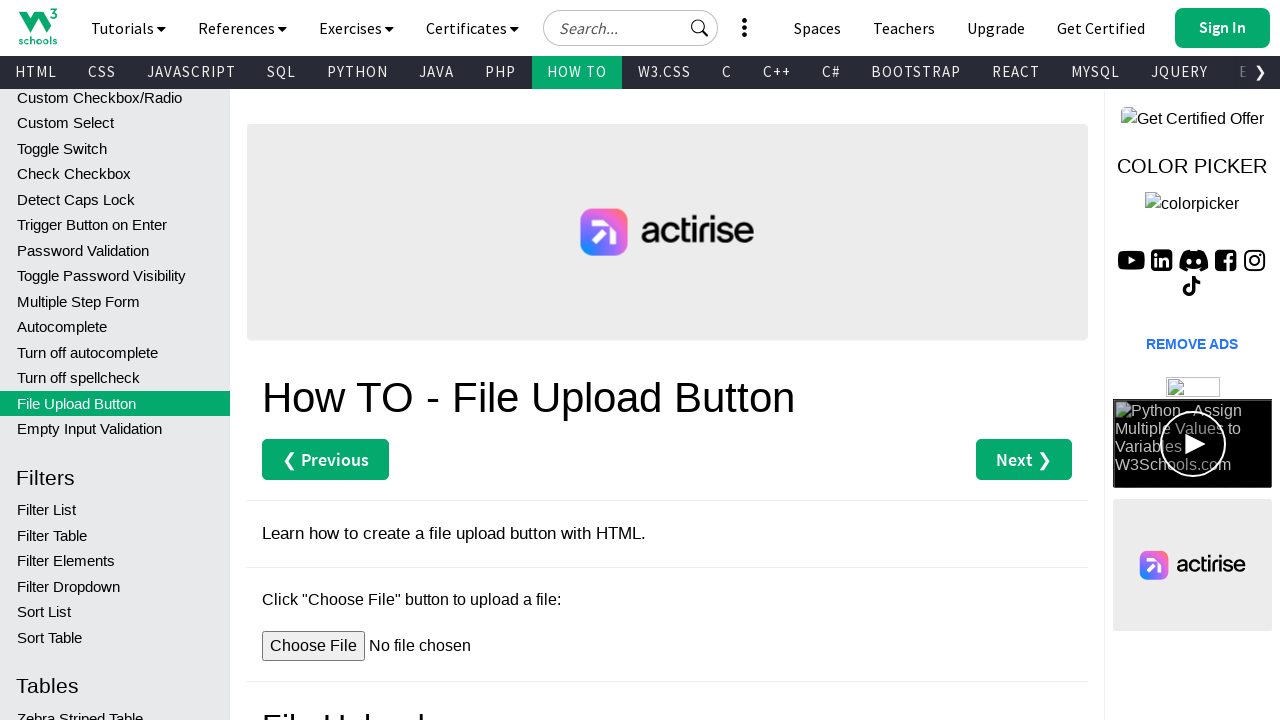